Tests the NJ DMV appointment calendar by waiting for it to load, navigating to the next month, and clicking on an available date to view time slots.

Starting URL: https://telegov.njportal.com/njmvc/AppointmentWizard/7/52

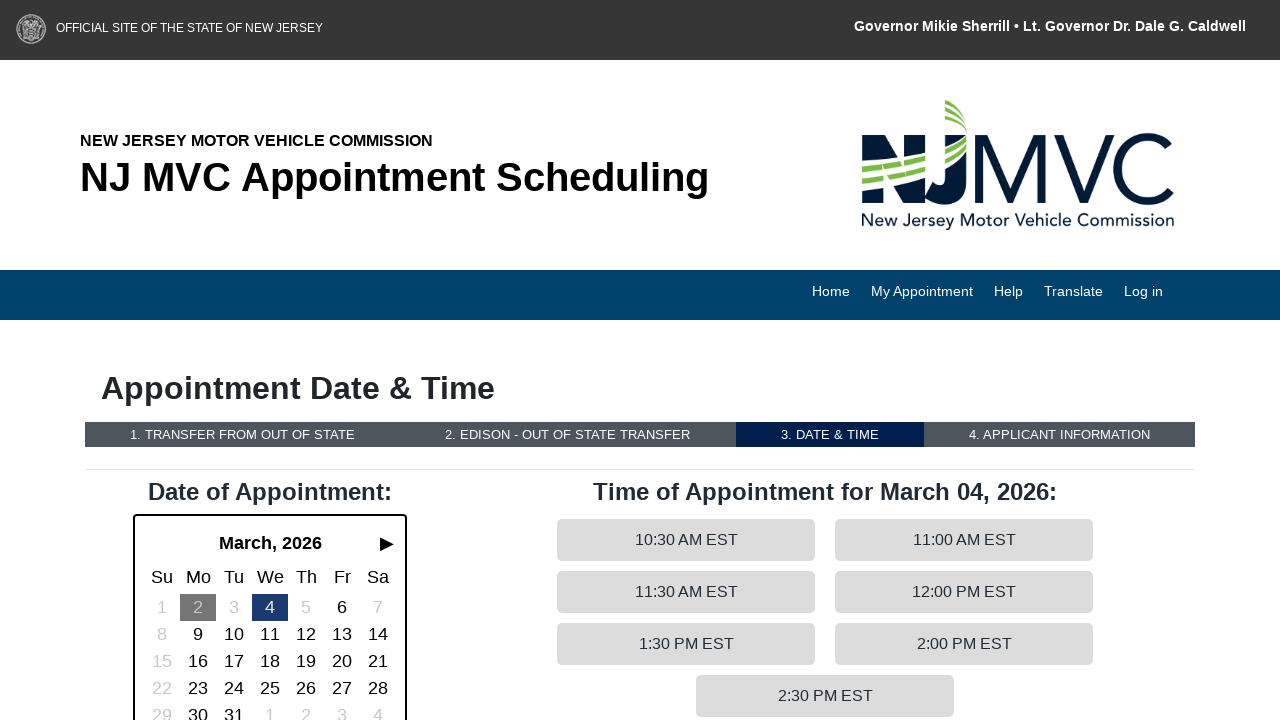

Calendar picker element loaded
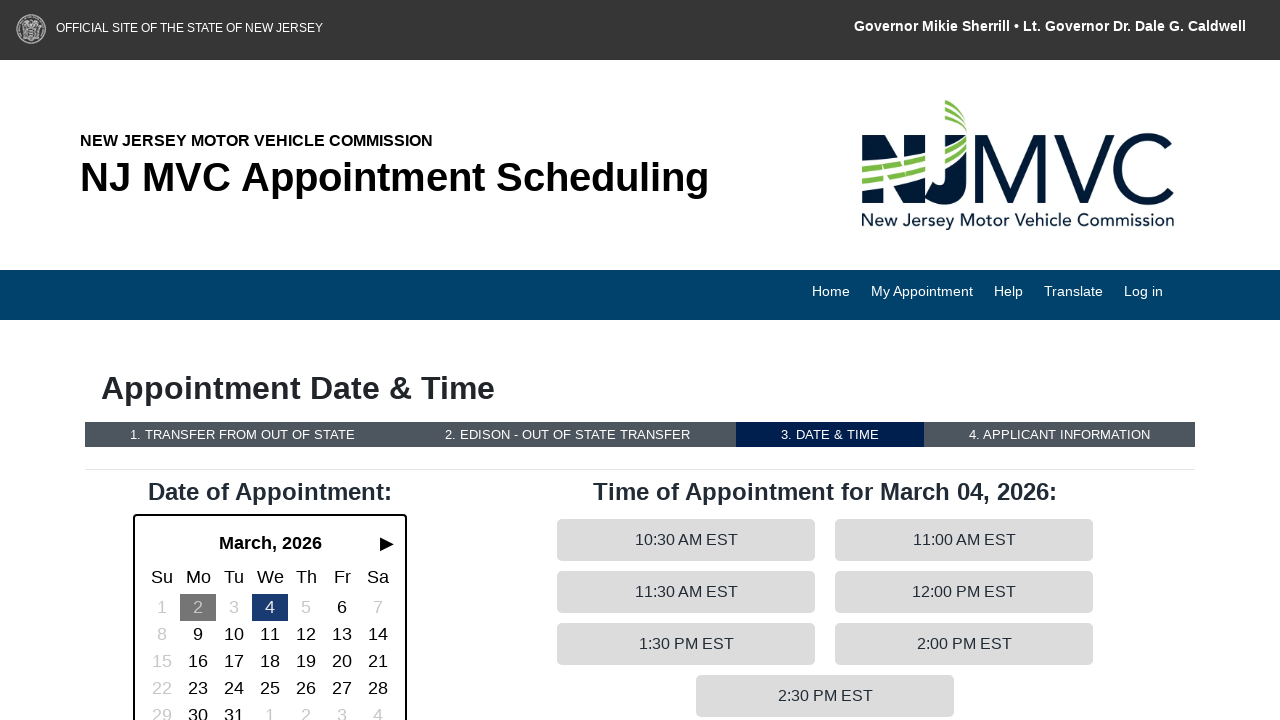

Waited for calendar to initialize
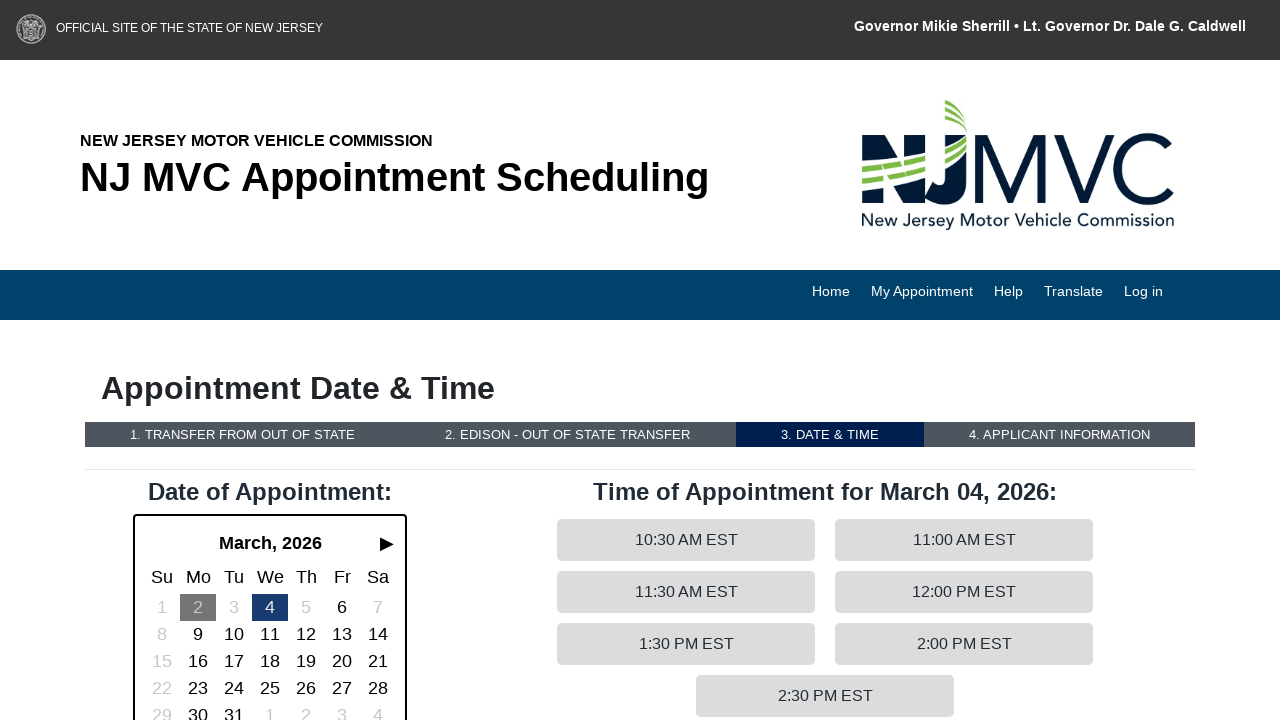

Clicked next month button to navigate forward at (387, 543) on .pmu-next
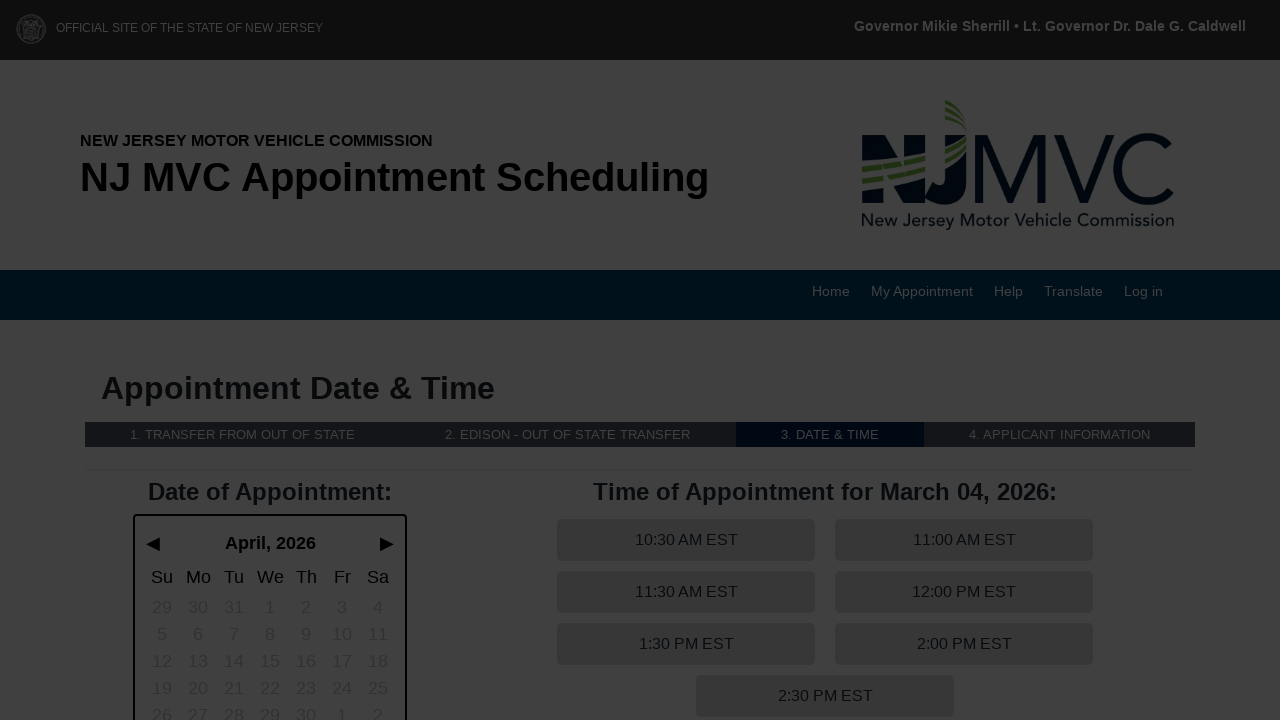

Waited for calendar to update after month navigation
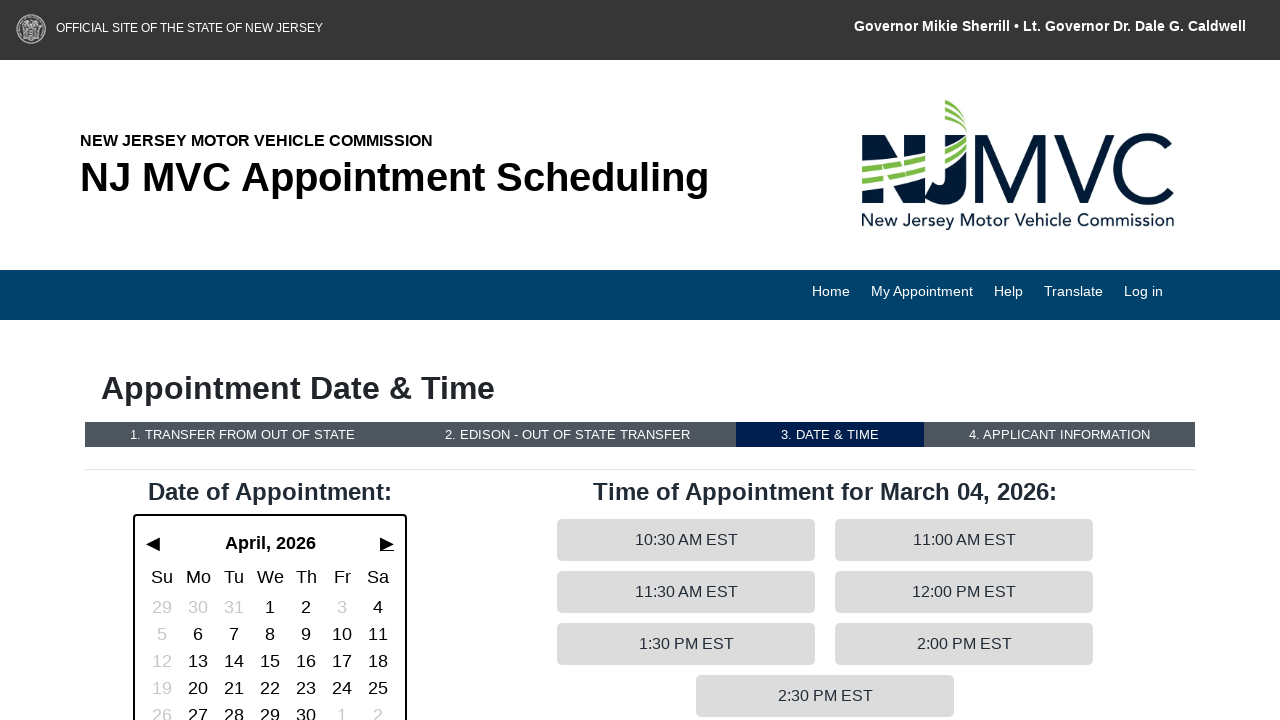

Clicked on available date to view time slots at (270, 607) on .pmu-days .pmu-button:not(.pmu-disabled):not(.pmu-not-in-month) >> nth=0
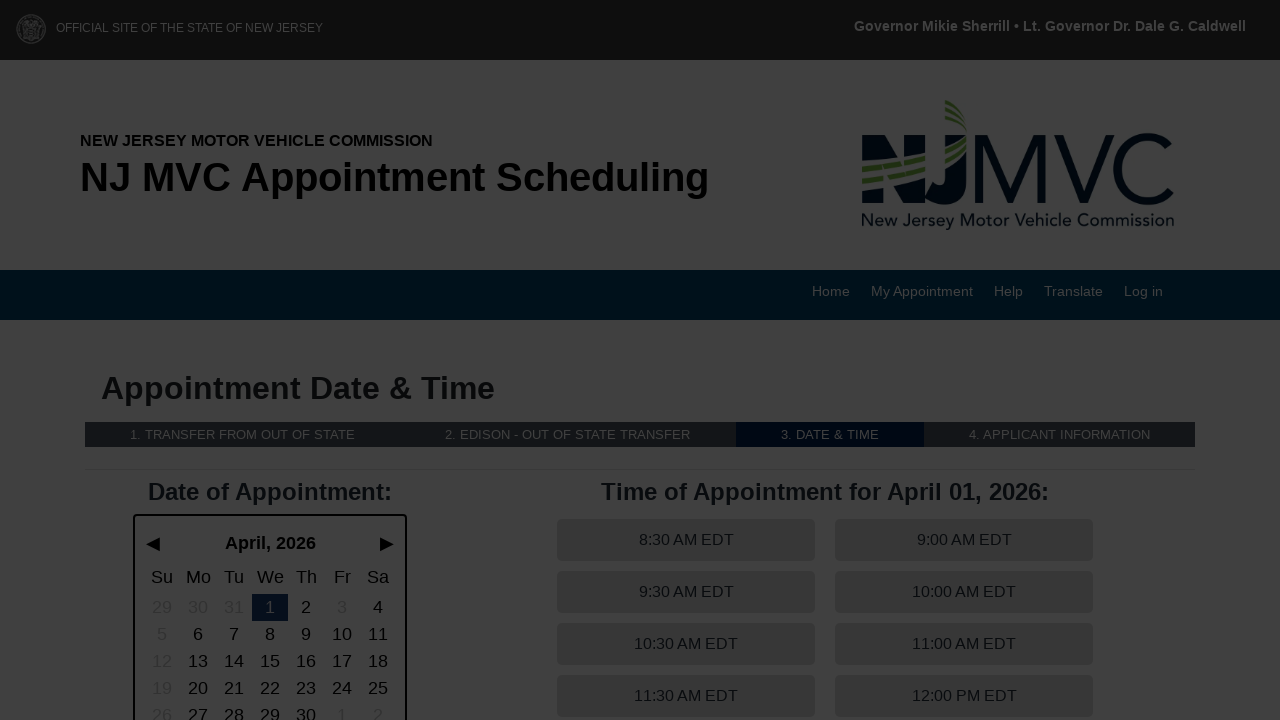

Waited for time slots to load
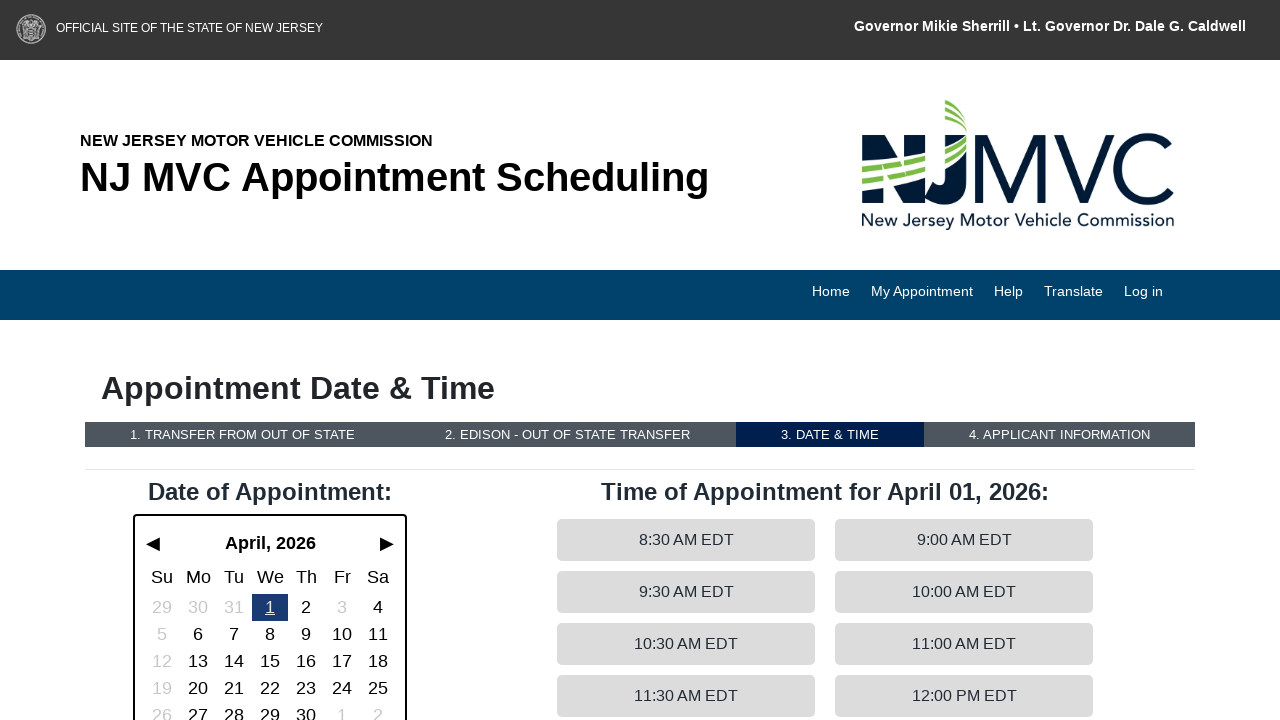

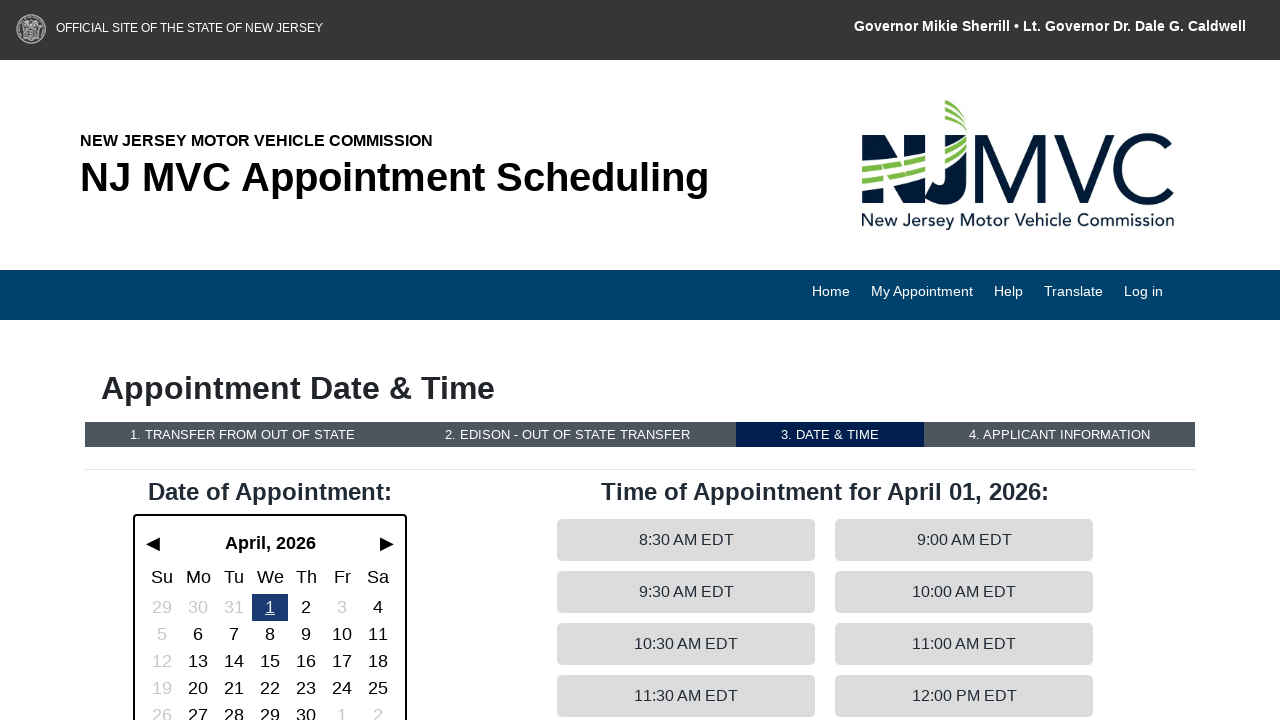